Tests payment validation by attempting to pay without filling required fields and verifying error messages

Starting URL: https://shopdemo.e-junkie.com/

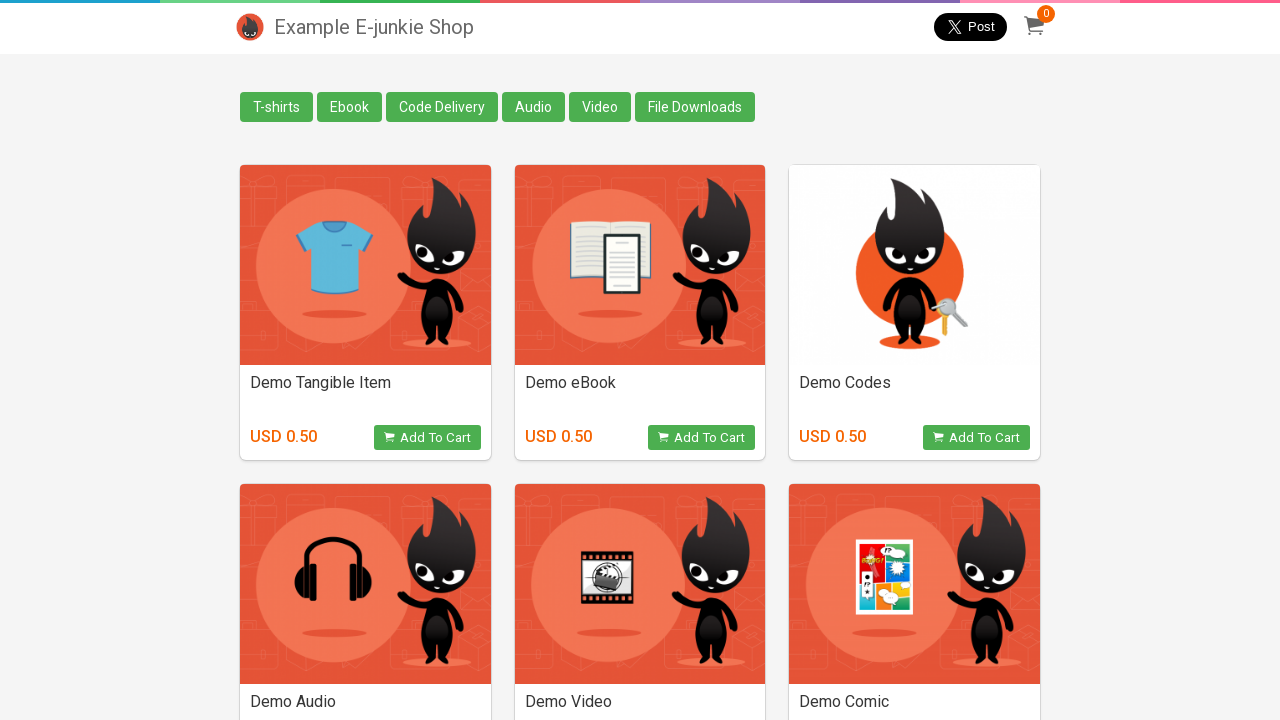

Clicked on Ebook link at (350, 107) on text=Ebook
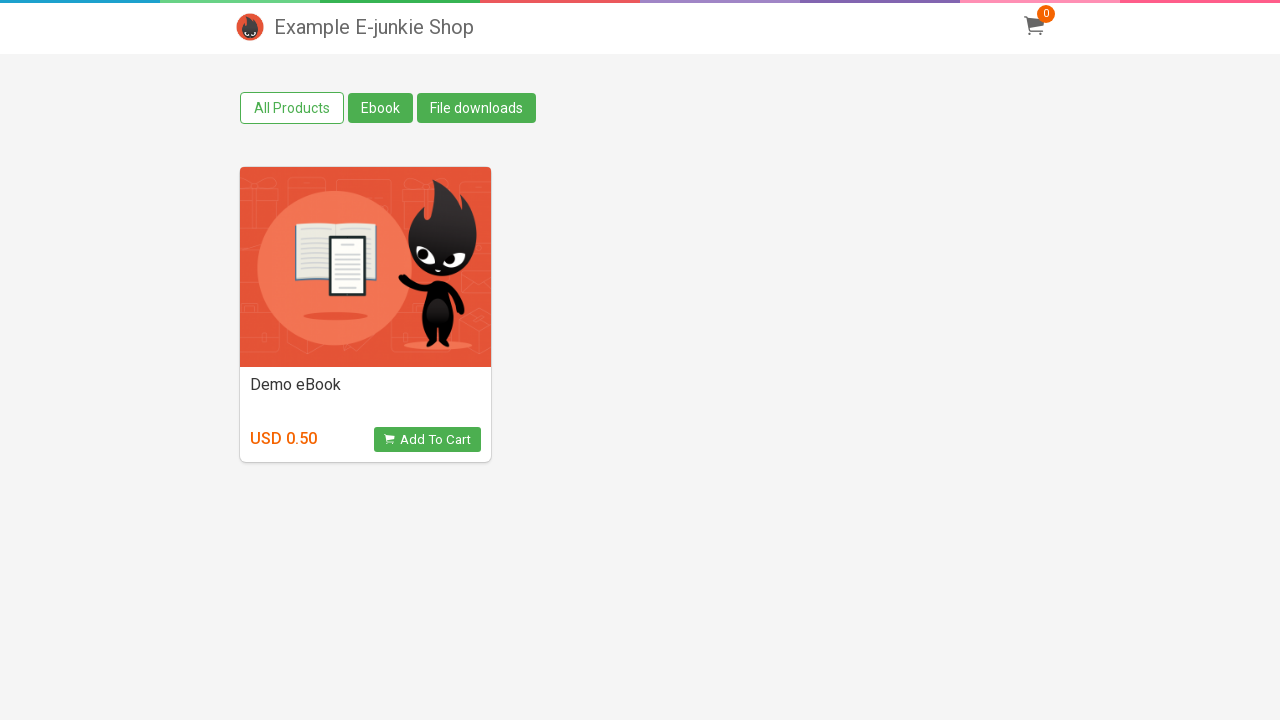

Clicked Add to Cart button at (427, 440) on .view_product
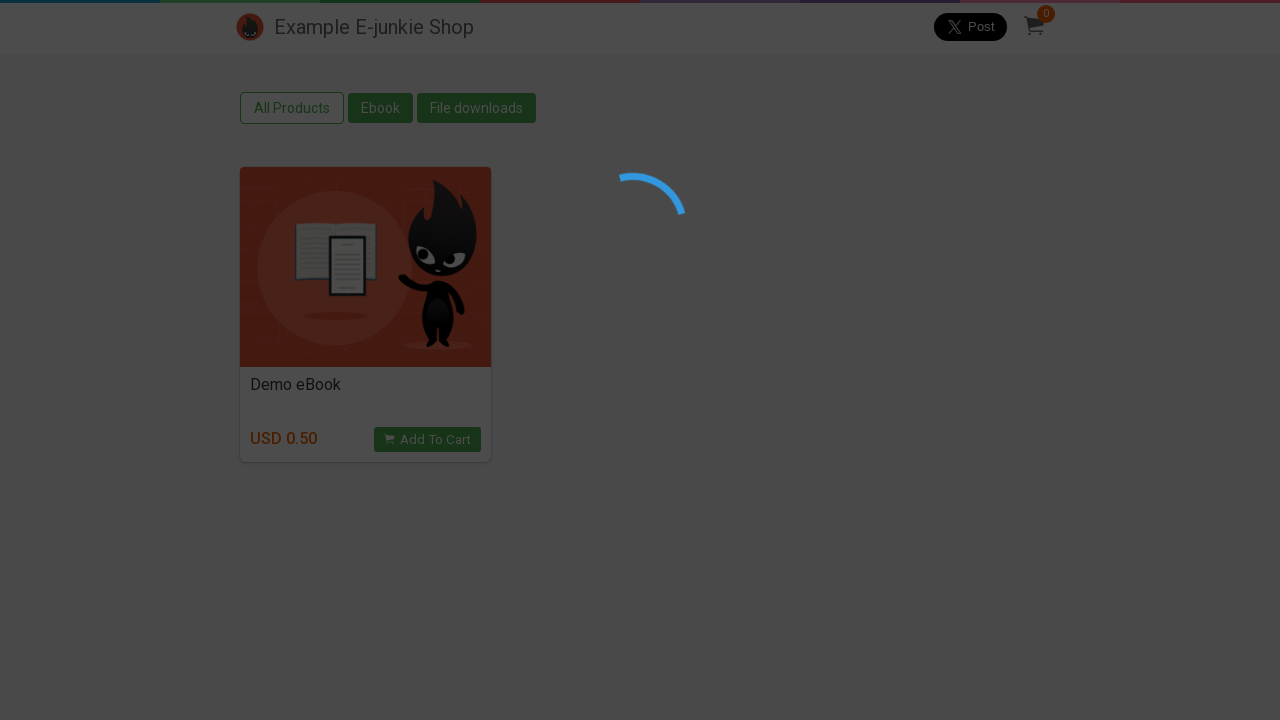

Payment iframe loaded
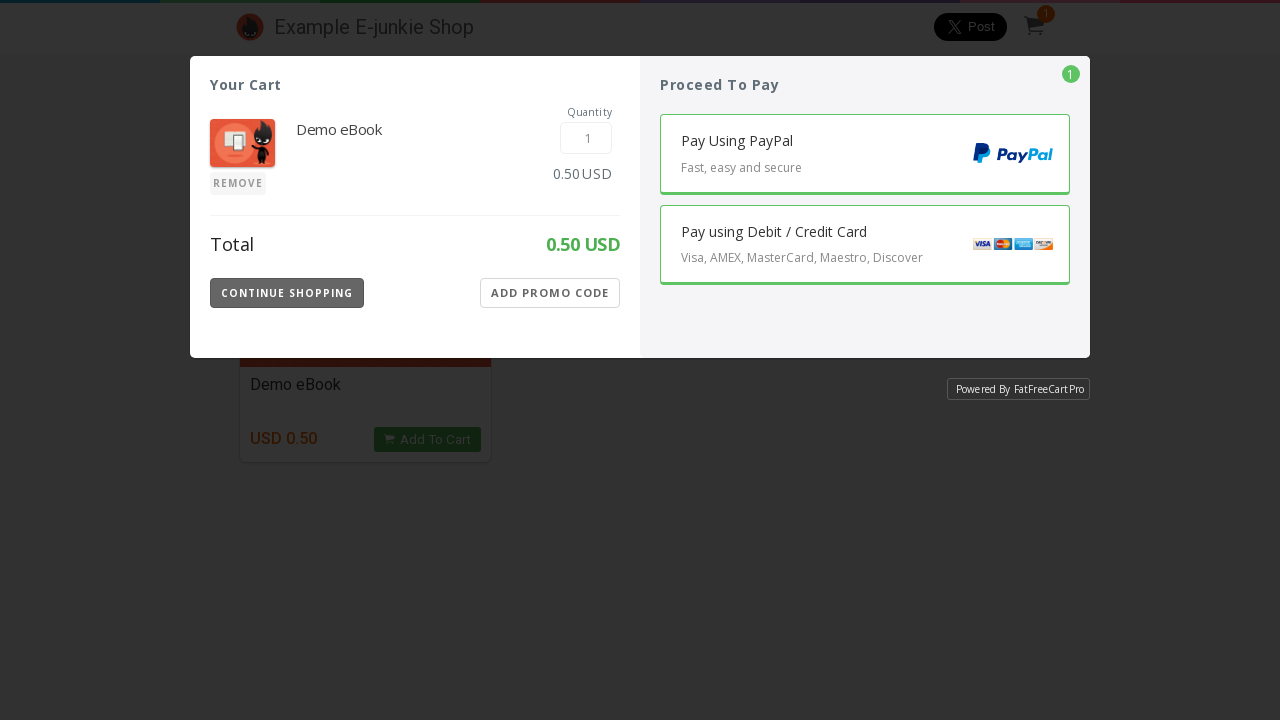

Switched to payment iframe
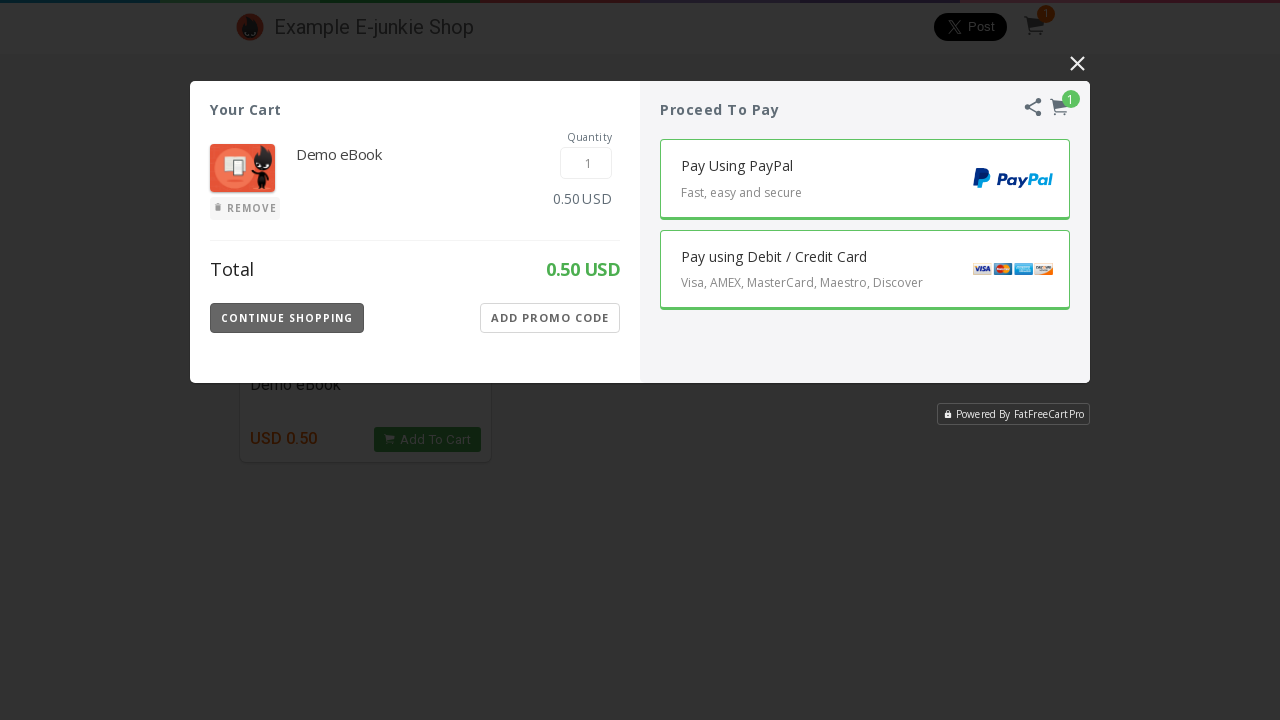

Clicked Pay using debit card button at (865, 270) on iframe.EJIframeV3.EJOverlayV3 >> internal:control=enter-frame >> .Payment-Button
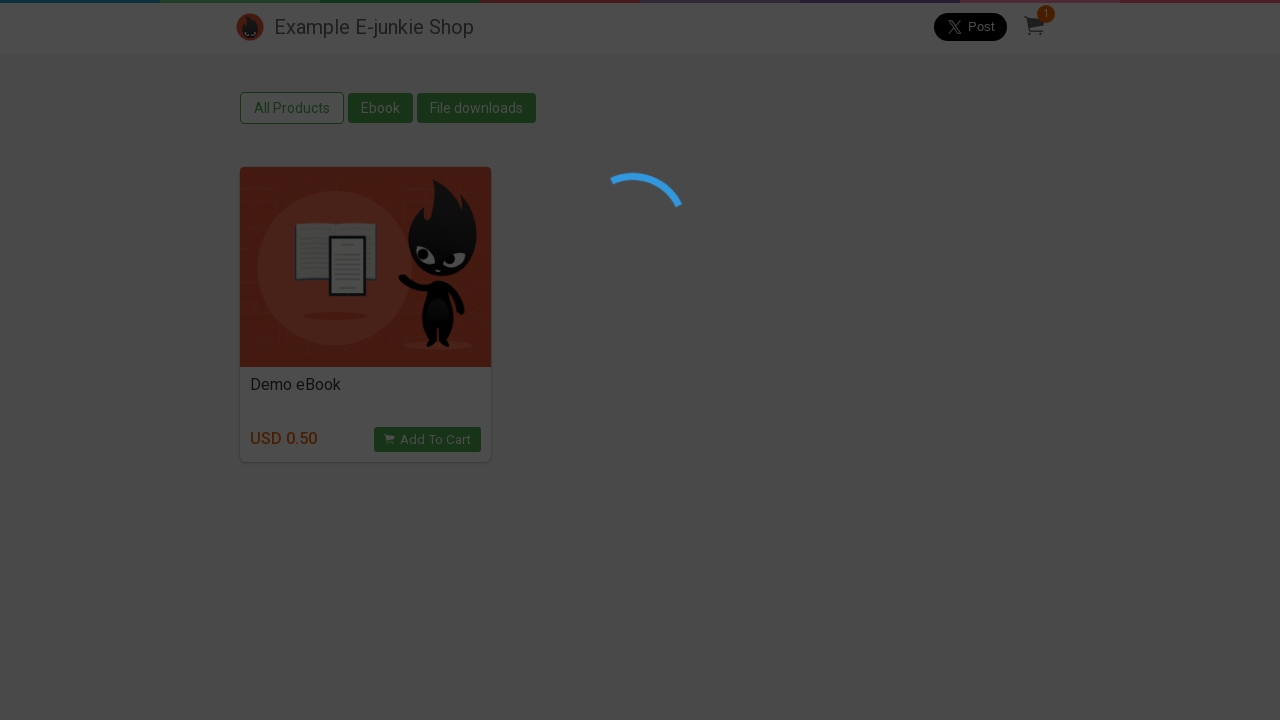

Clicked Pay button without filling required fields at (865, 293) on iframe.EJIframeV3.EJOverlayV3 >> internal:control=enter-frame >> text='Pay 0.50 
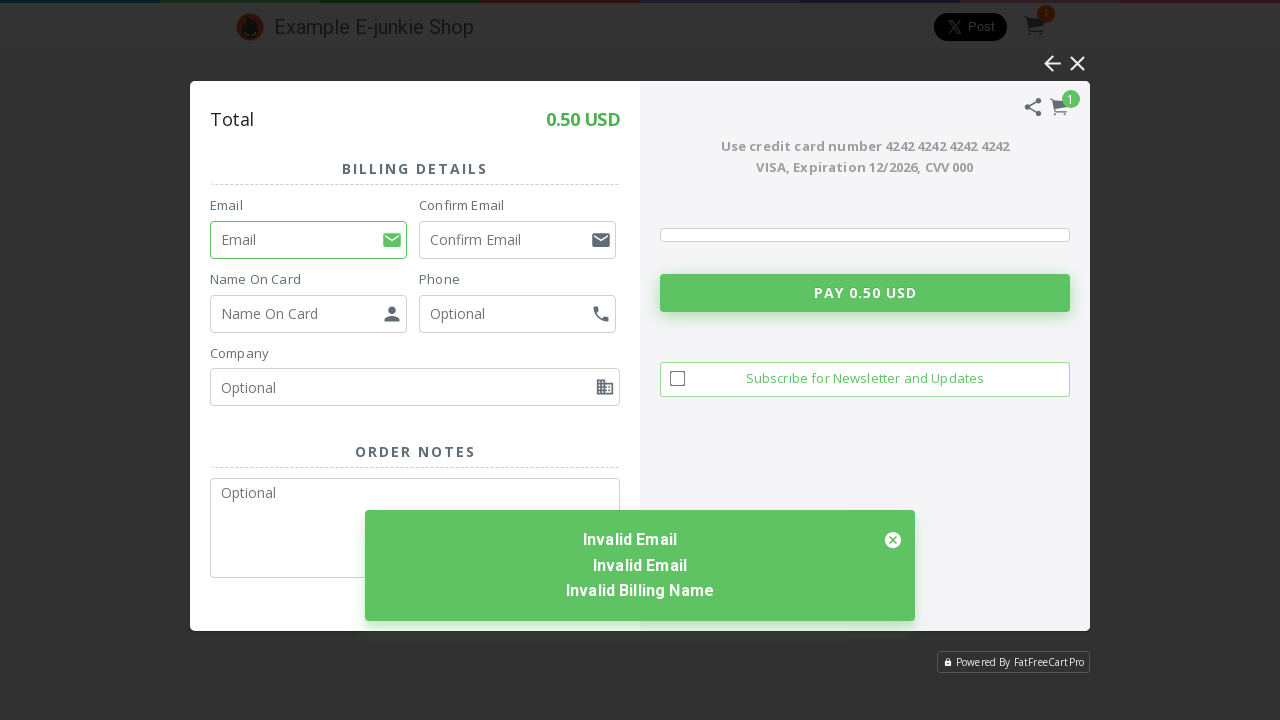

Error message appeared validating payment requirements
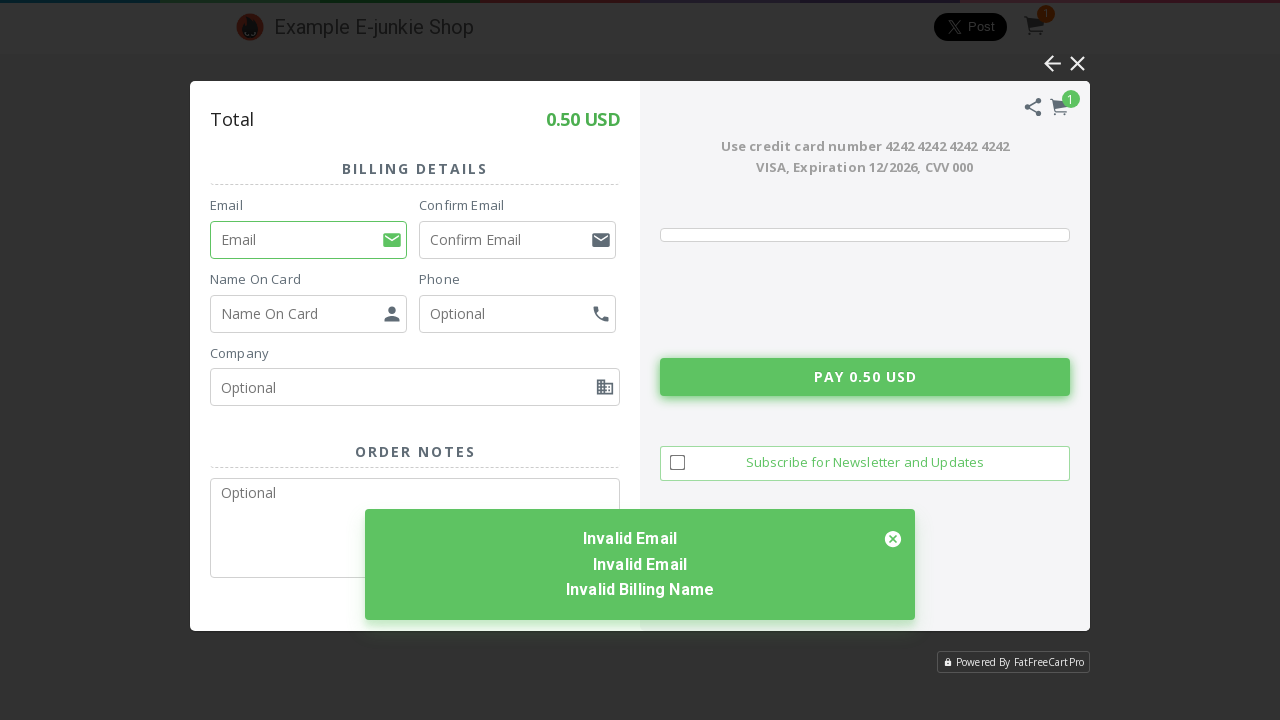

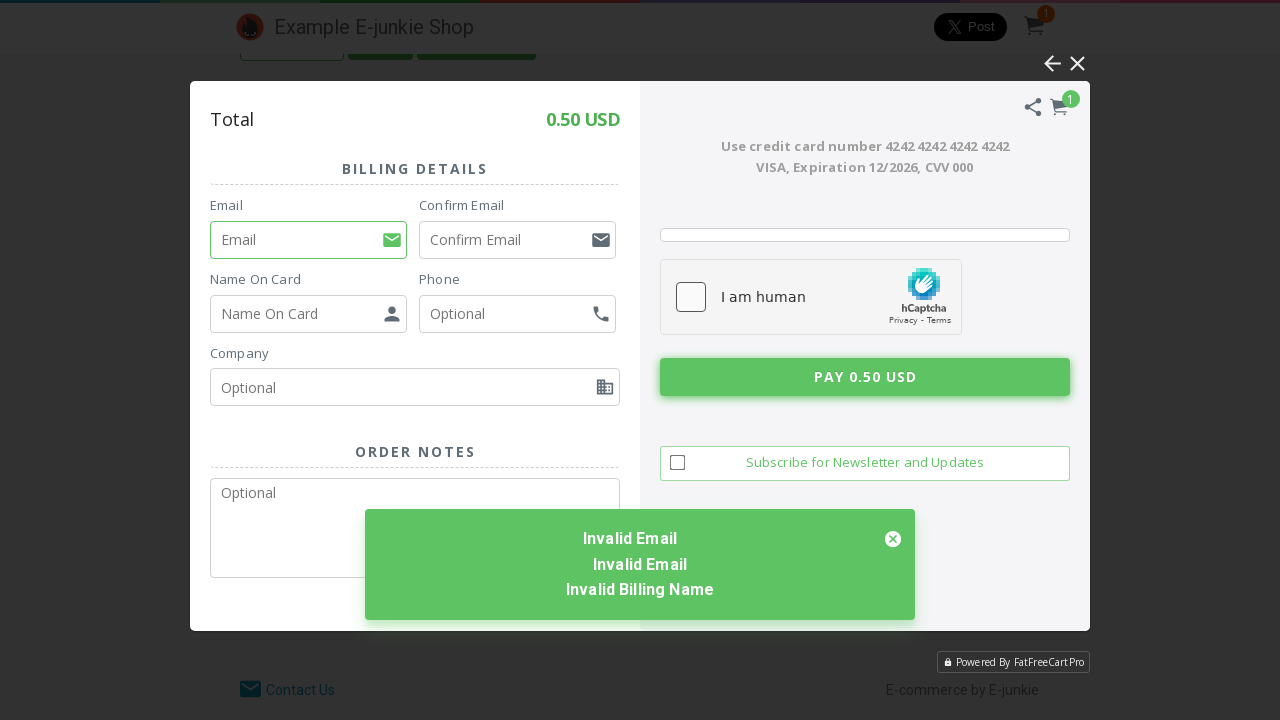